Tests a text box form by filling in user name, email, current address, and permanent address fields

Starting URL: https://demoqa.com/text-box

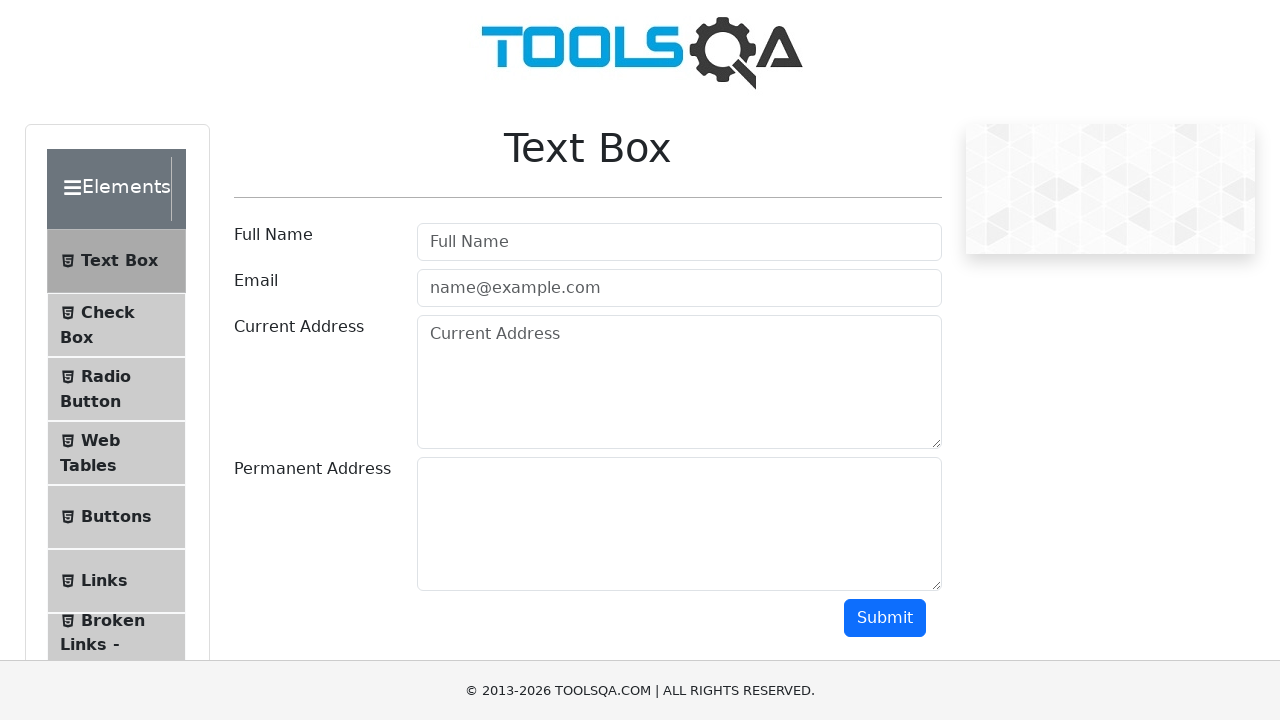

Filled user name field with 'Suseno' on #userName
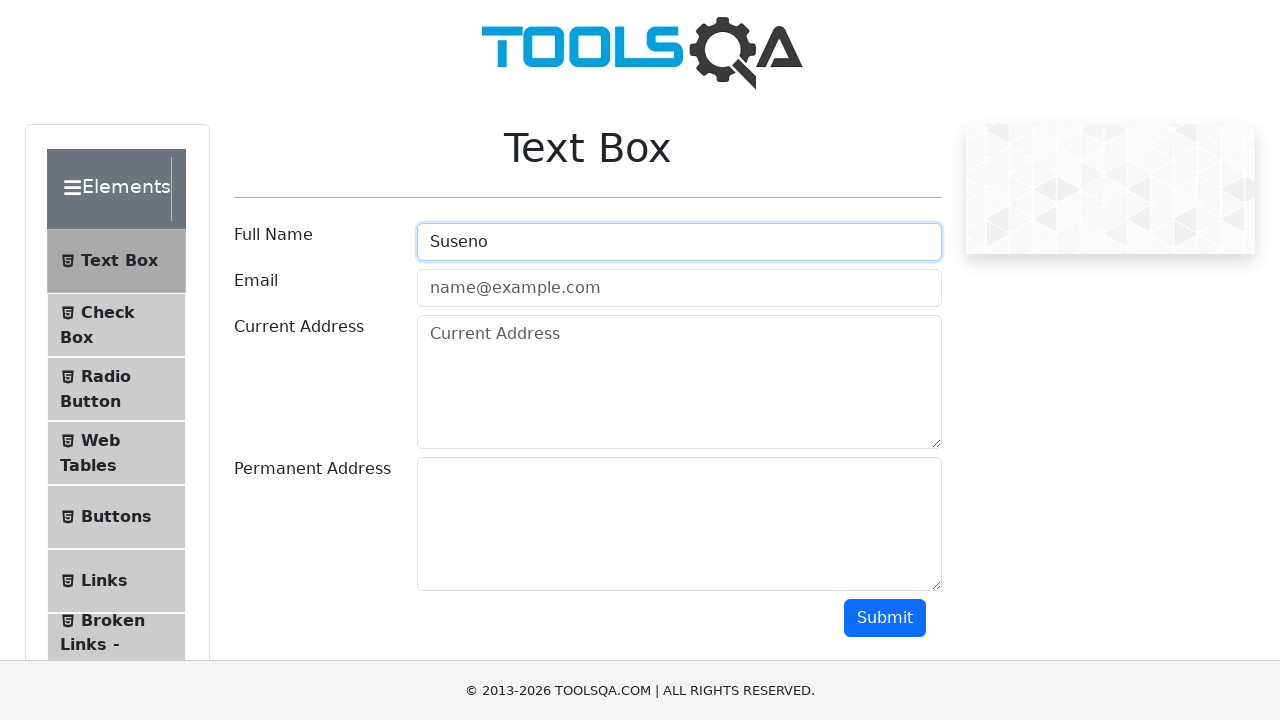

Filled email field with 'uno@noobtest.id' on #userEmail
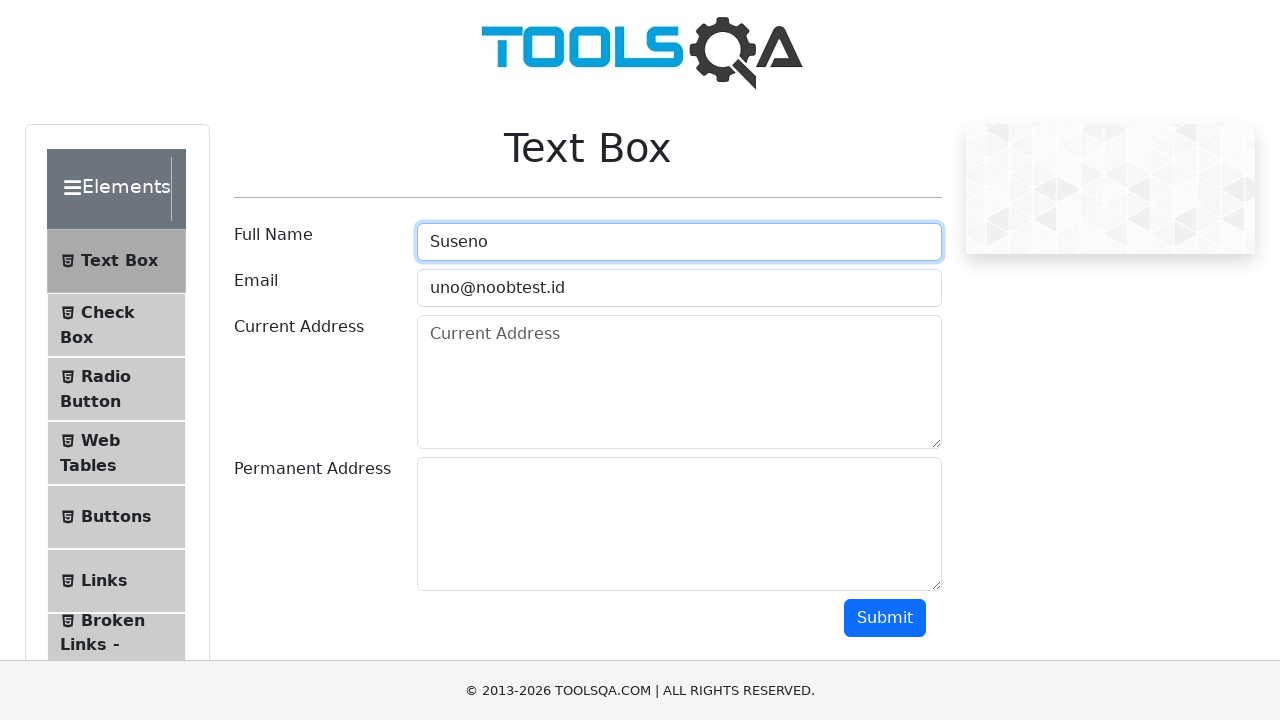

Filled current address field with 'Surabaya' on #currentAddress
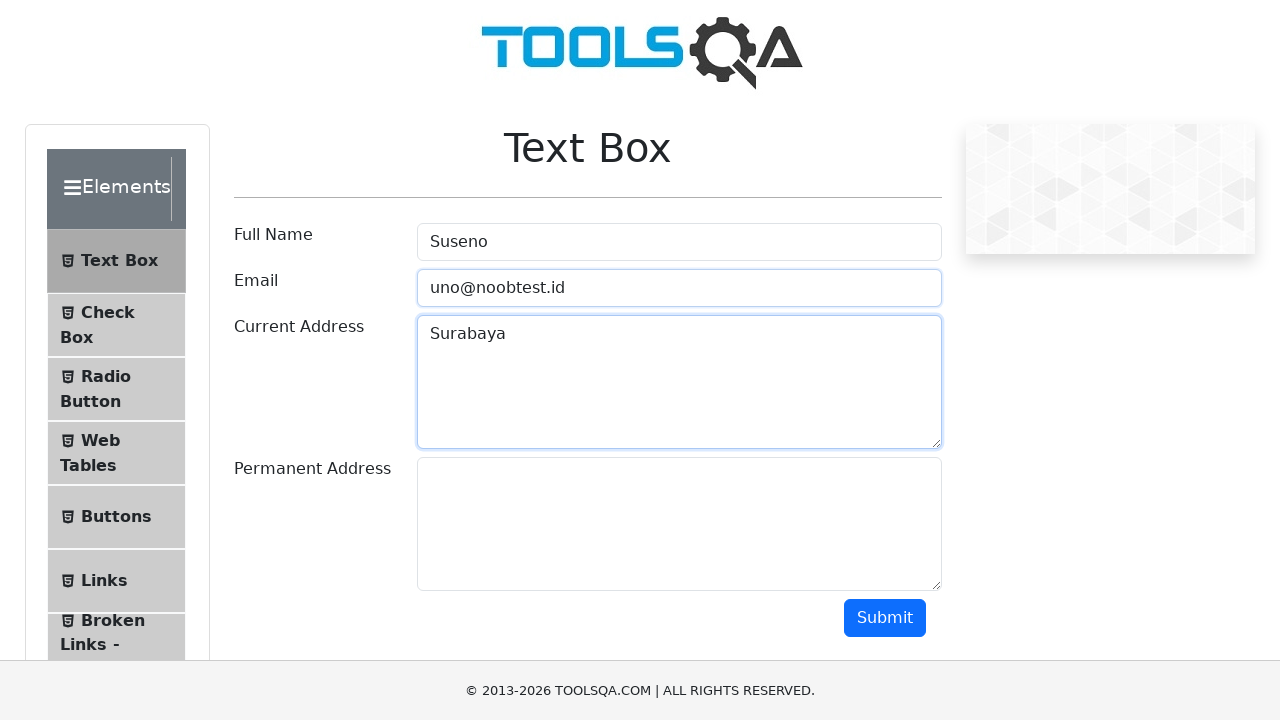

Filled permanent address field with 'Mulyos' on #permanentAddress
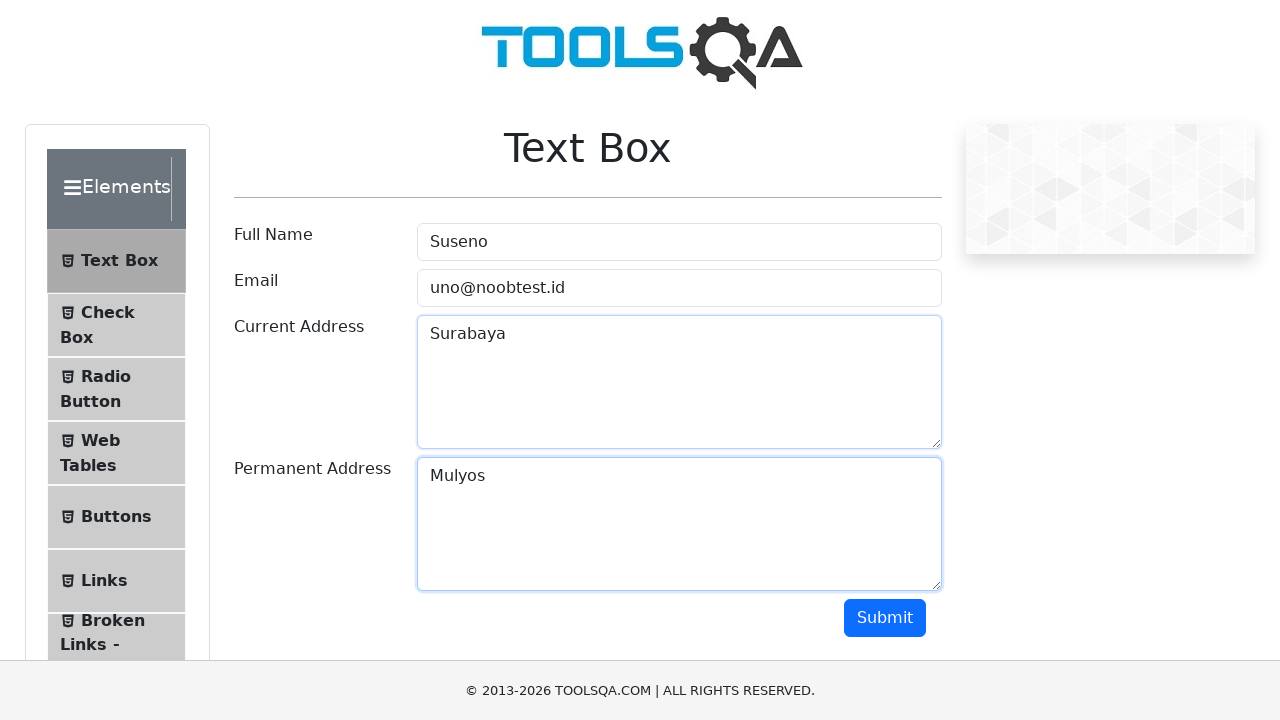

Submit button is visible and ready
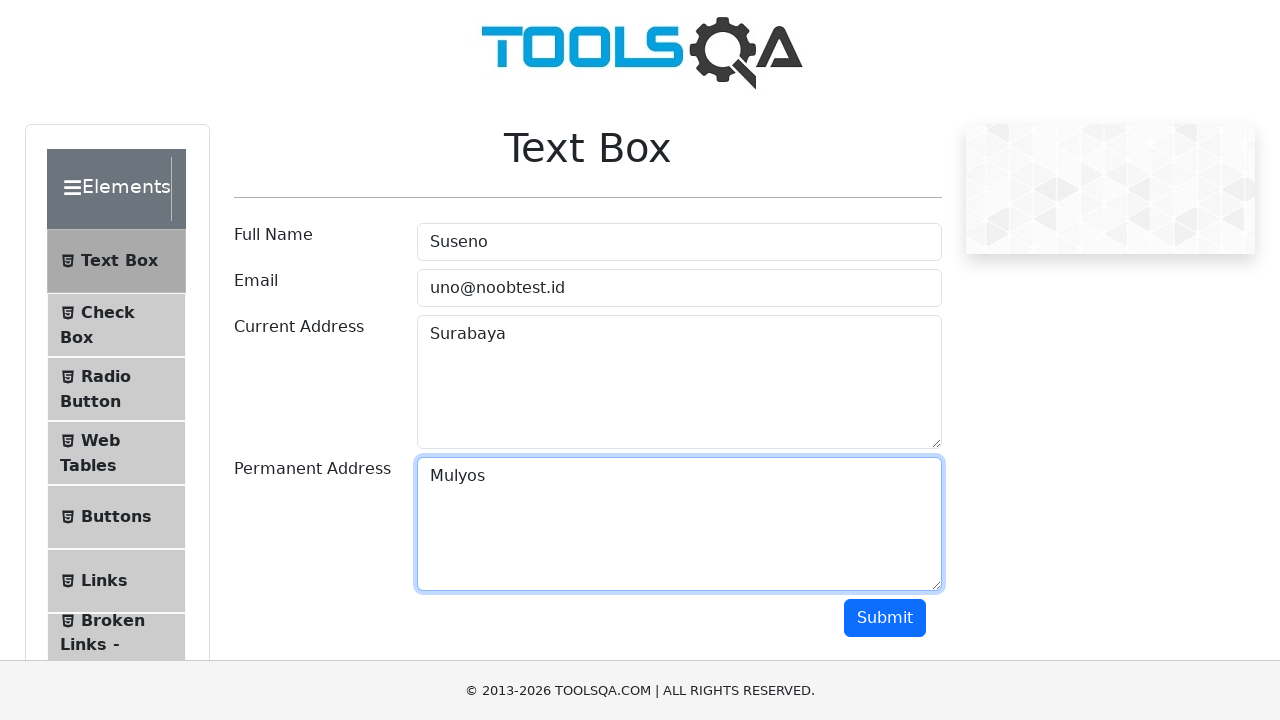

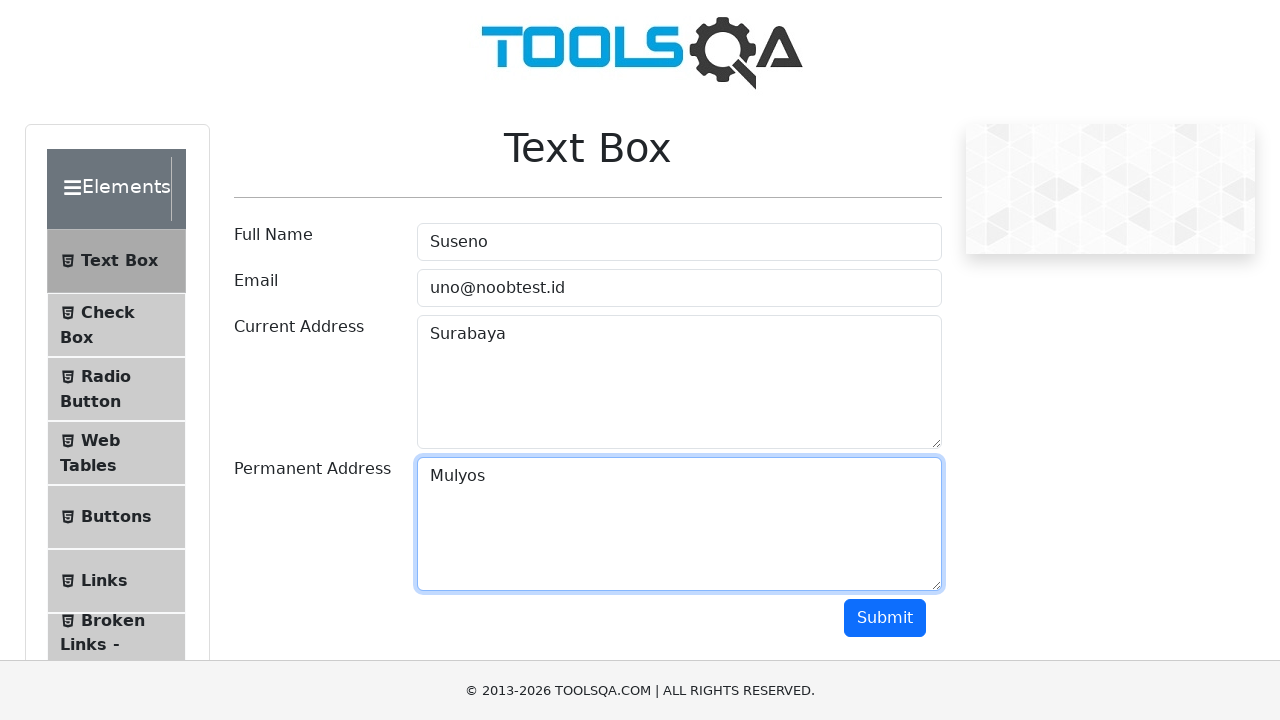